Tests a text box form by filling in user name, email, current address, and permanent address fields, then submitting the form.

Starting URL: https://demoqa.com/text-box

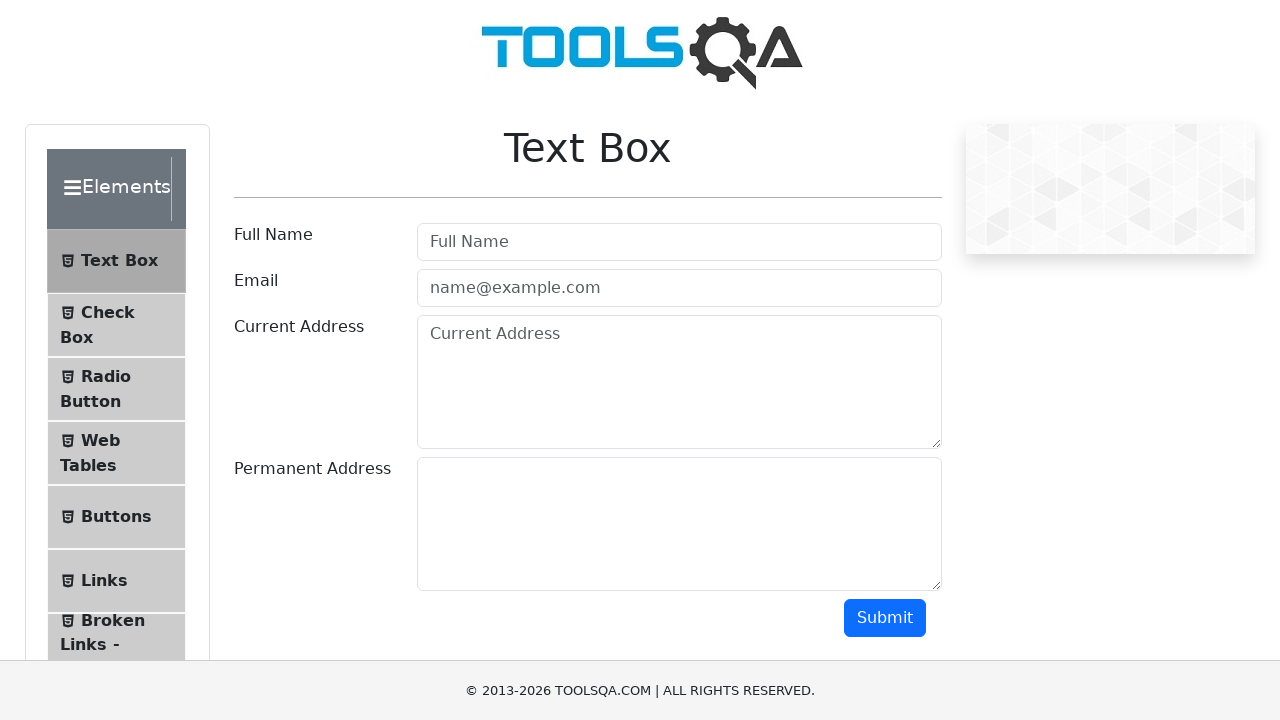

Clicked on the user name field at (679, 242) on input#userName
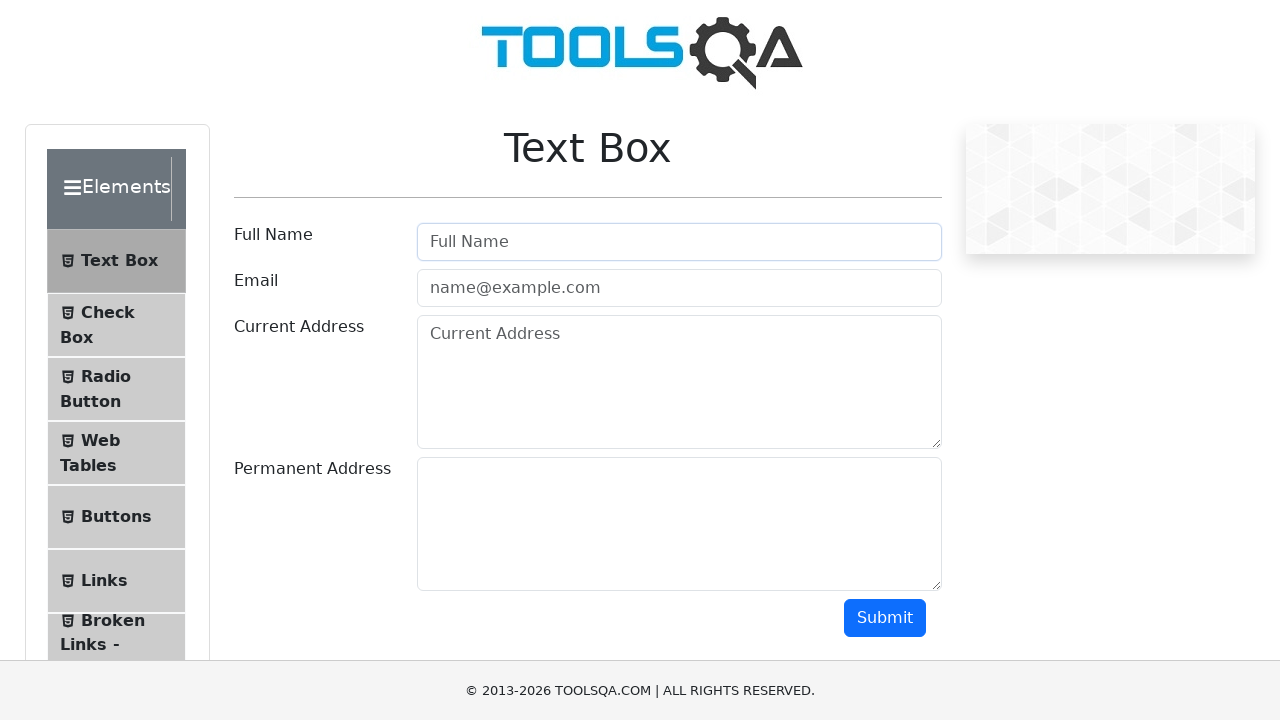

Filled user name field with 'Turan Aymis' on input#userName
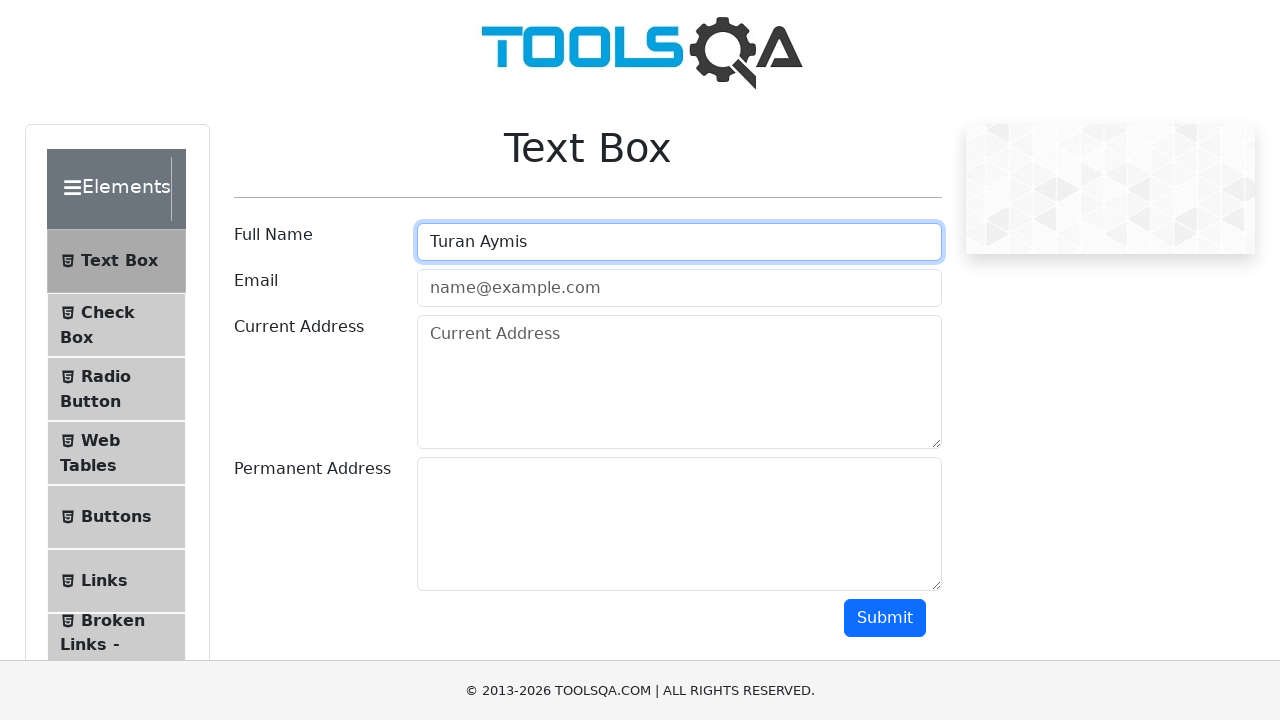

Clicked on the user email field at (679, 288) on input#userEmail
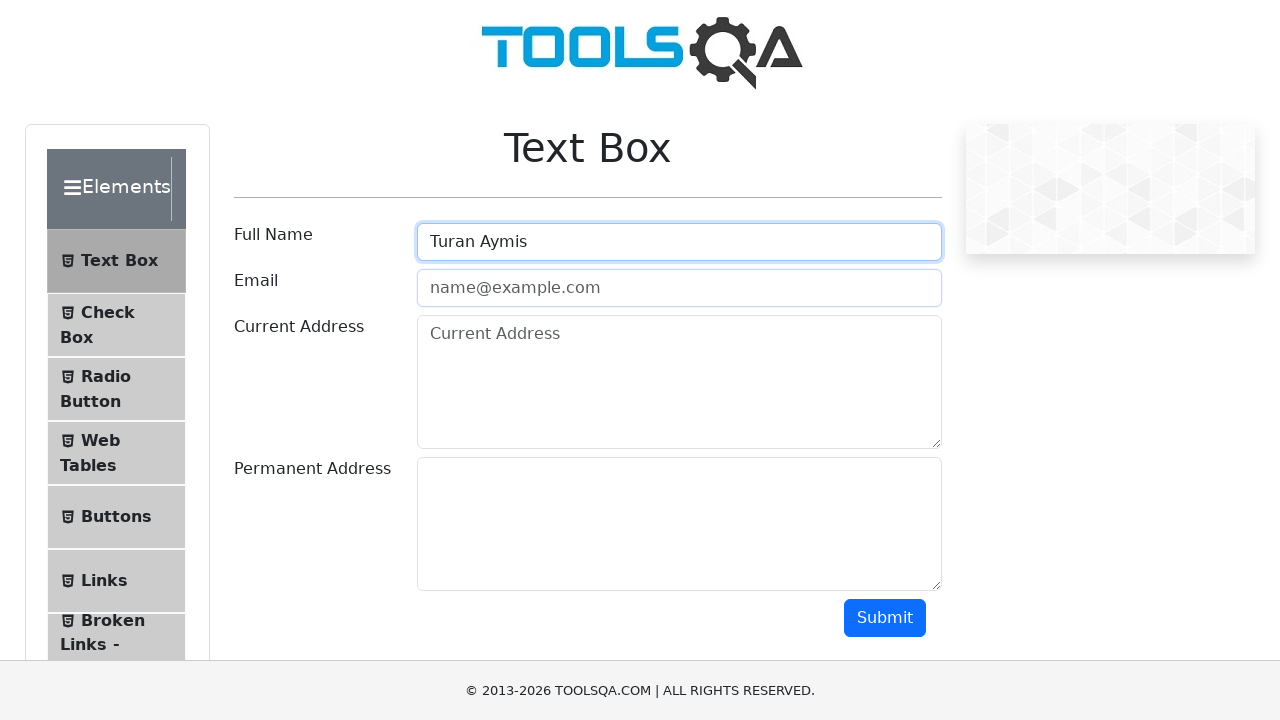

Filled user email field with 'turanaymis@hotmail.com' on input#userEmail
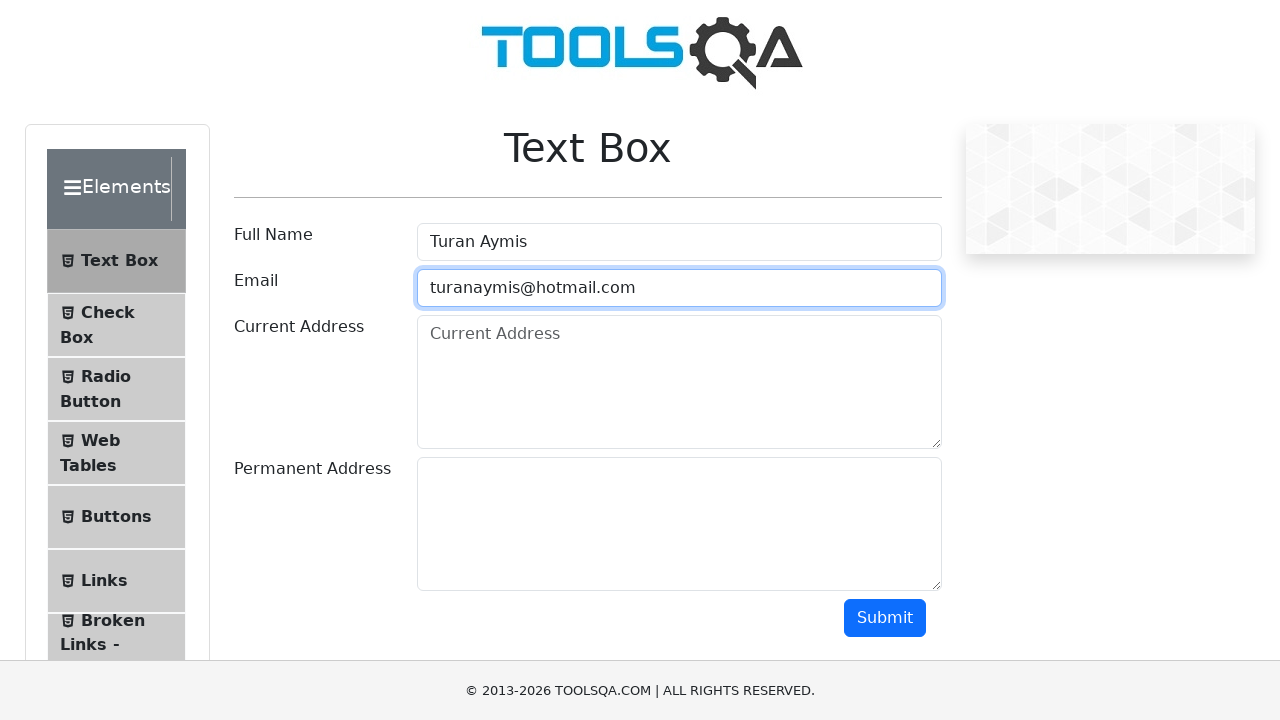

Clicked on the current address field at (679, 382) on textarea#currentAddress
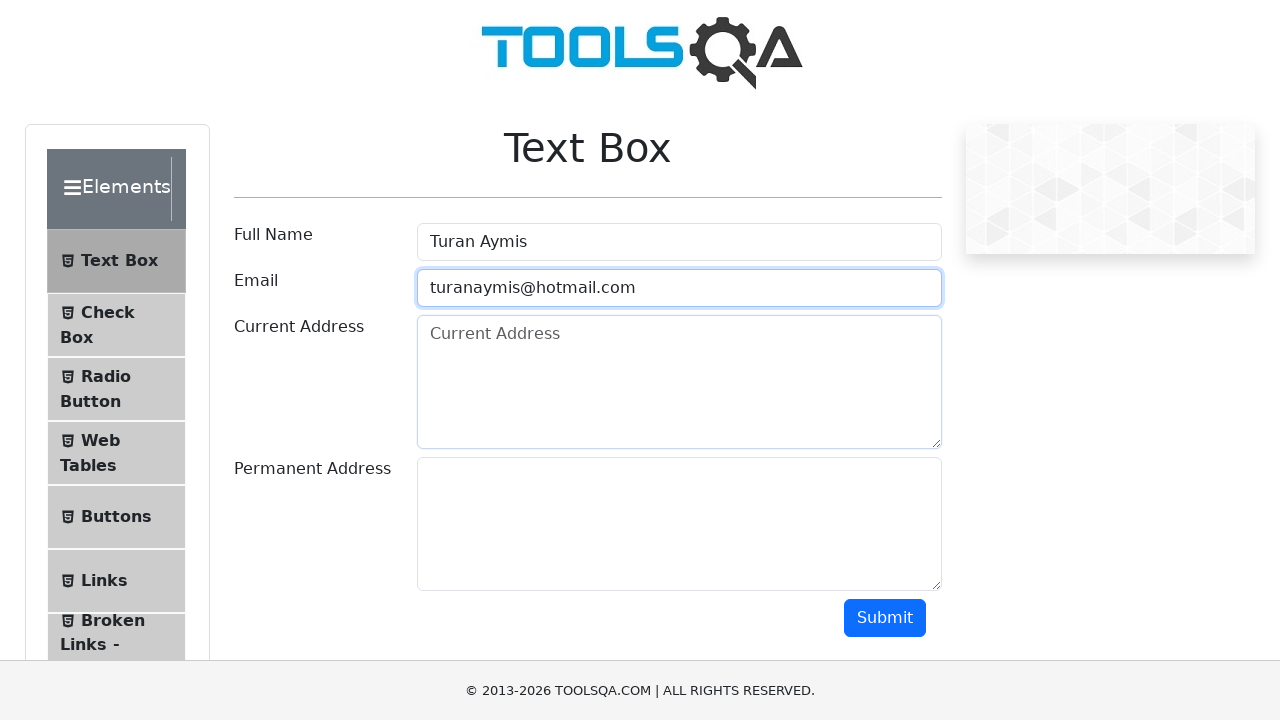

Filled current address field with 'Maltepe' on textarea#currentAddress
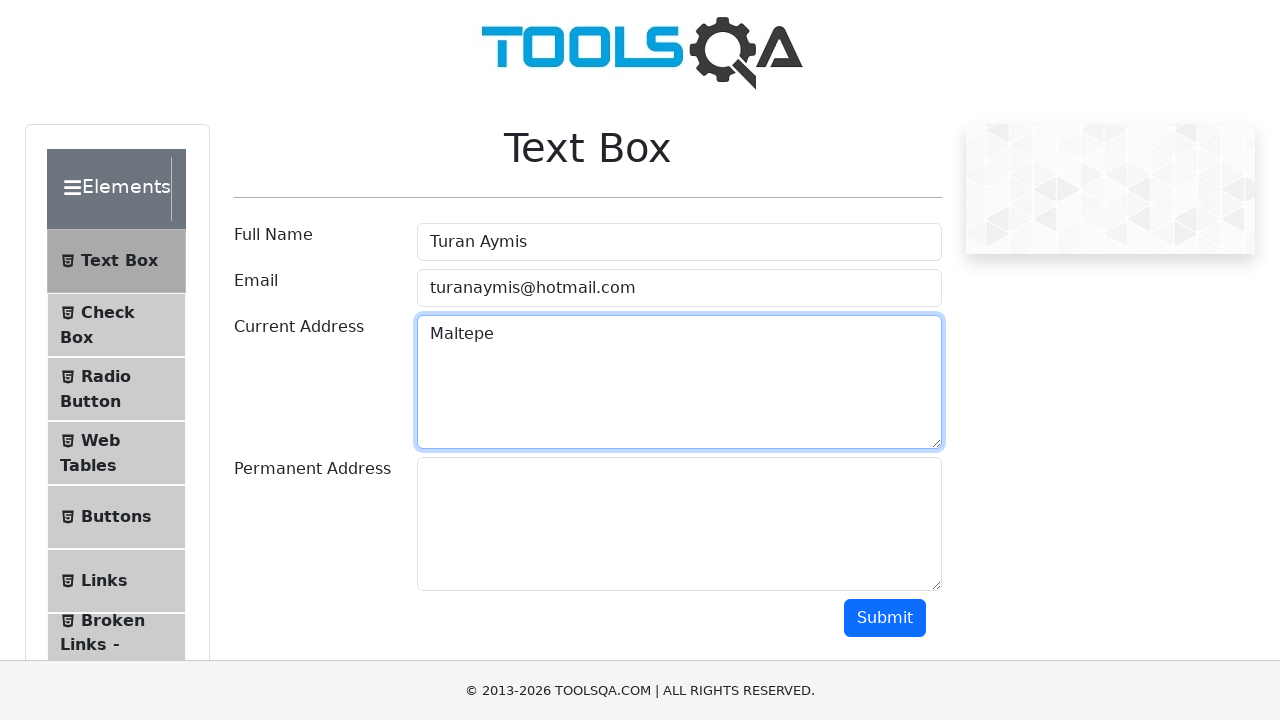

Clicked on the permanent address field at (679, 524) on textarea#permanentAddress
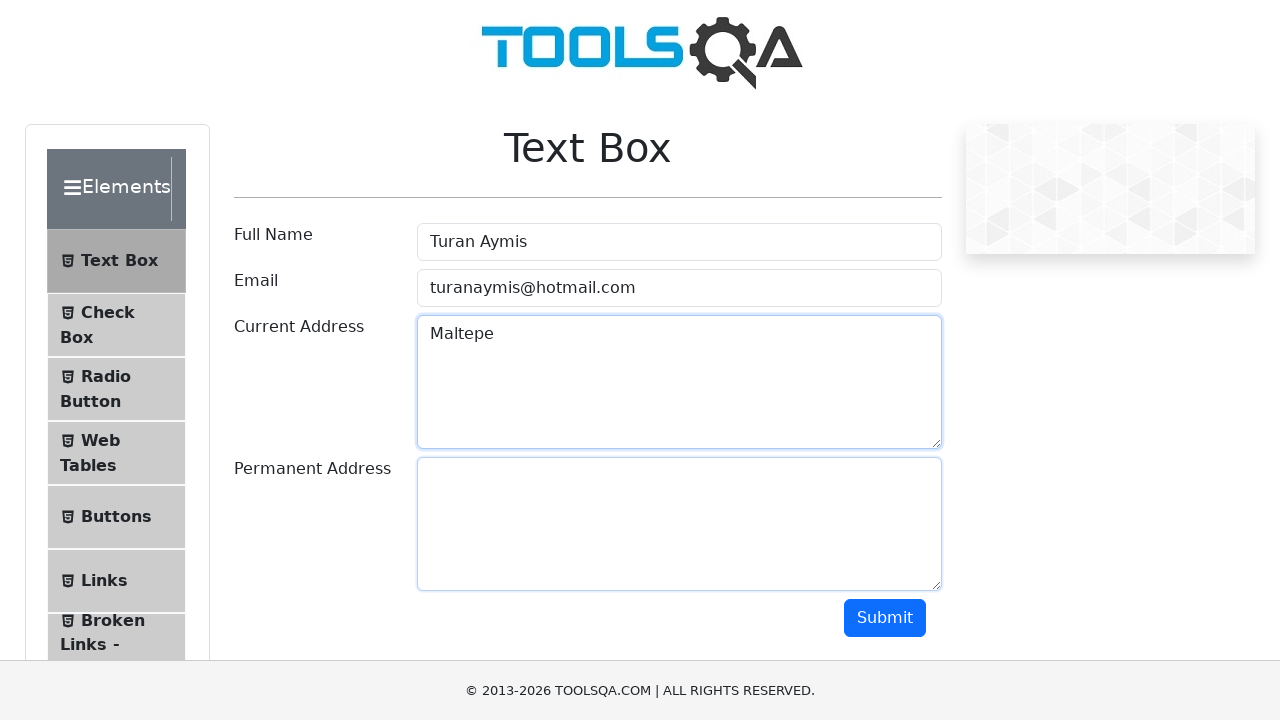

Filled permanent address field with 'Kadikoy' on textarea#permanentAddress
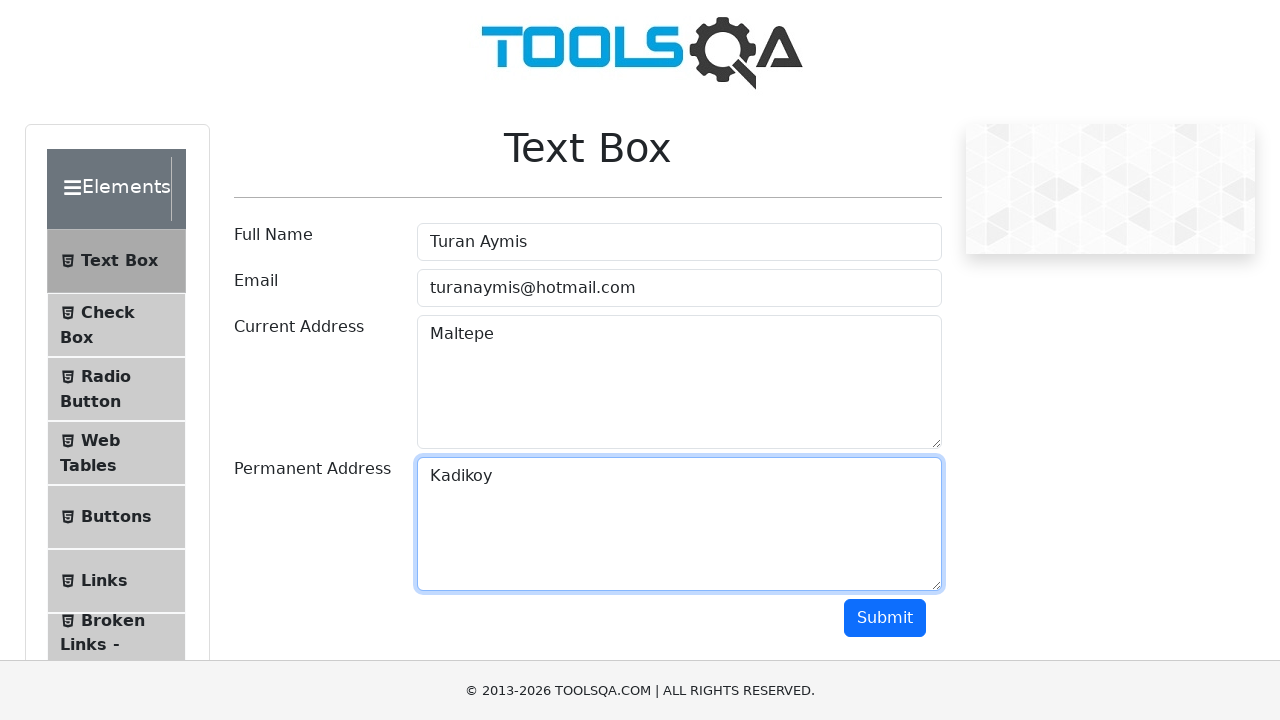

Clicked the submit button to submit the form at (885, 618) on button#submit
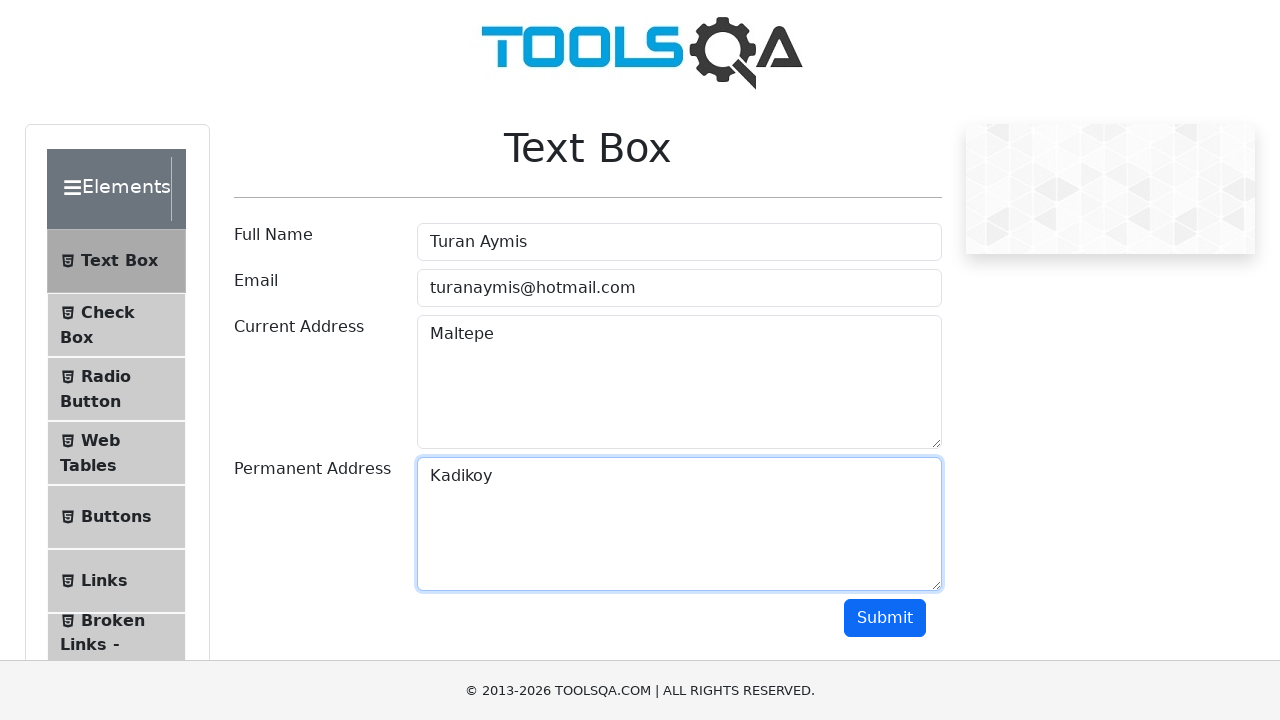

Waited for form submission to complete
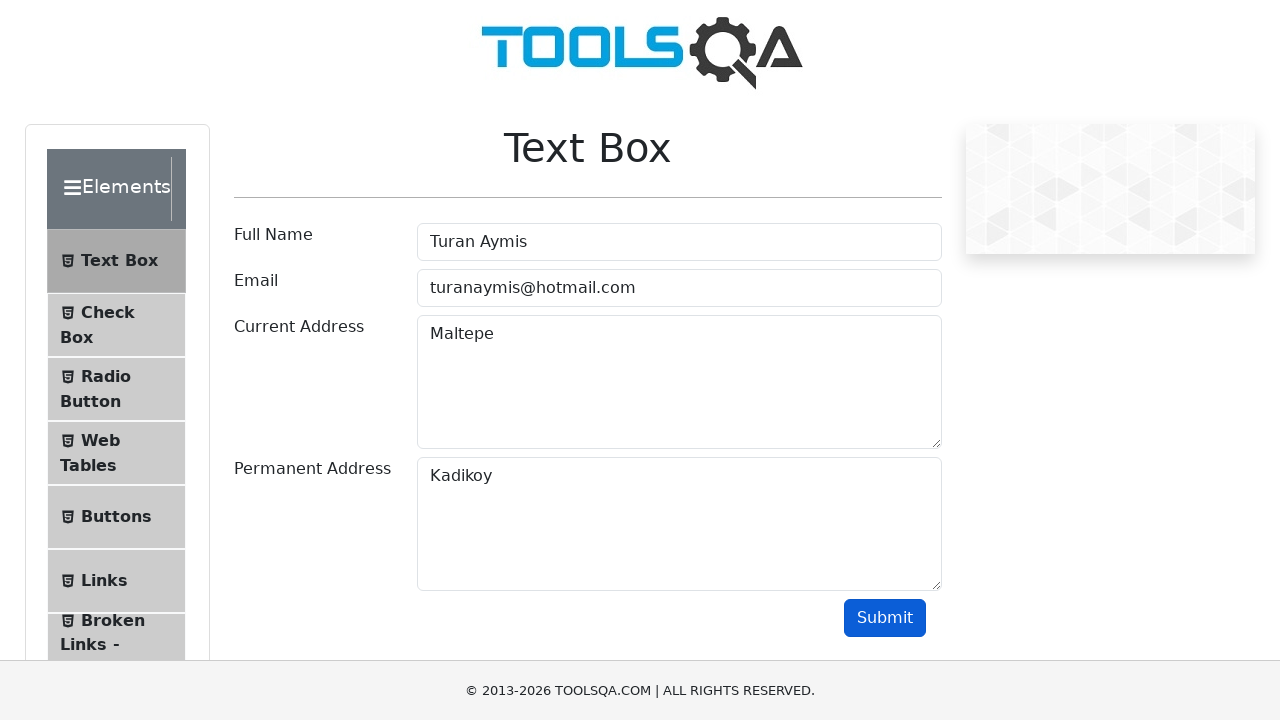

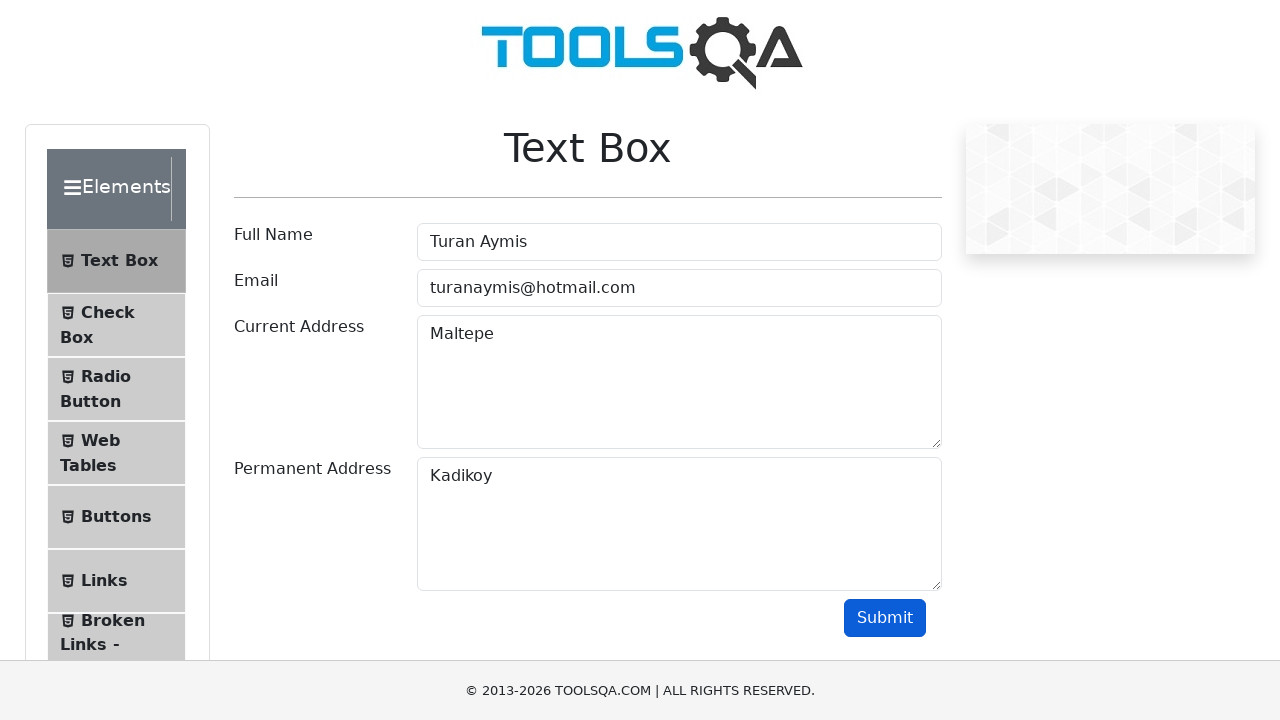